Tests scrolling functionality and validates that the sum of values in a table column matches the displayed total amount

Starting URL: https://rahulshettyacademy.com/AutomationPractice/

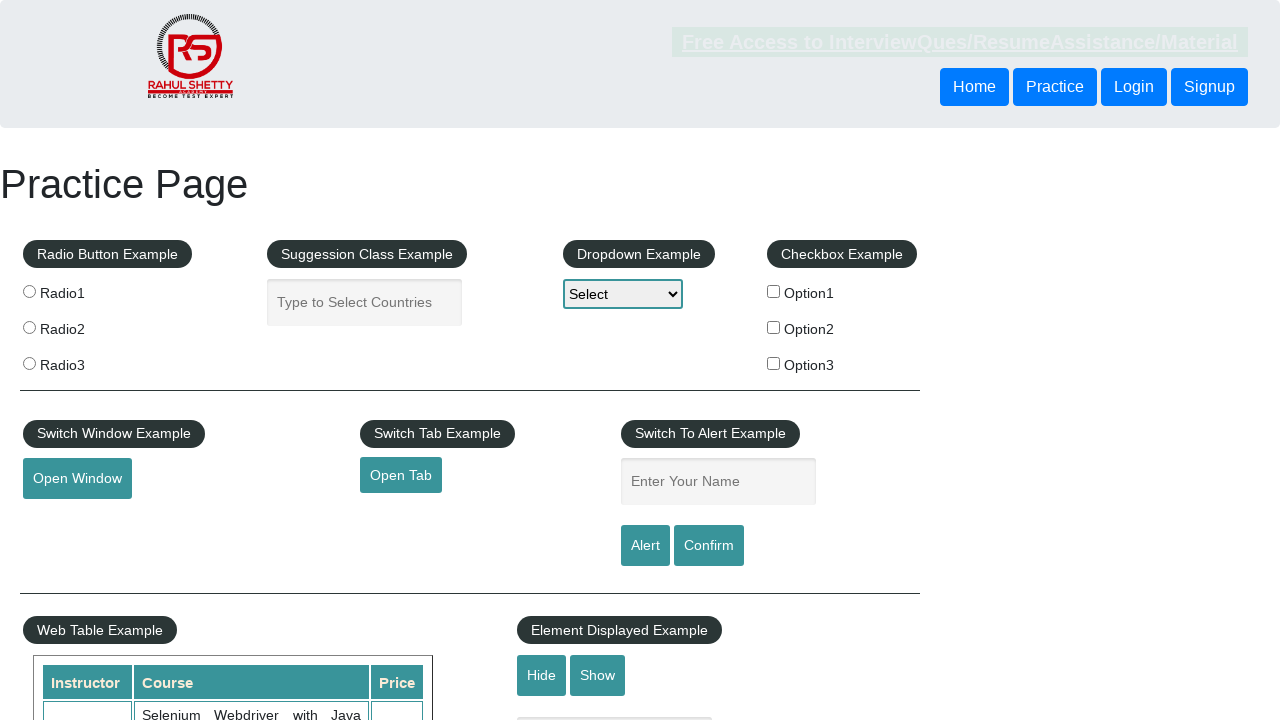

Scrolled down the page by 500 pixels
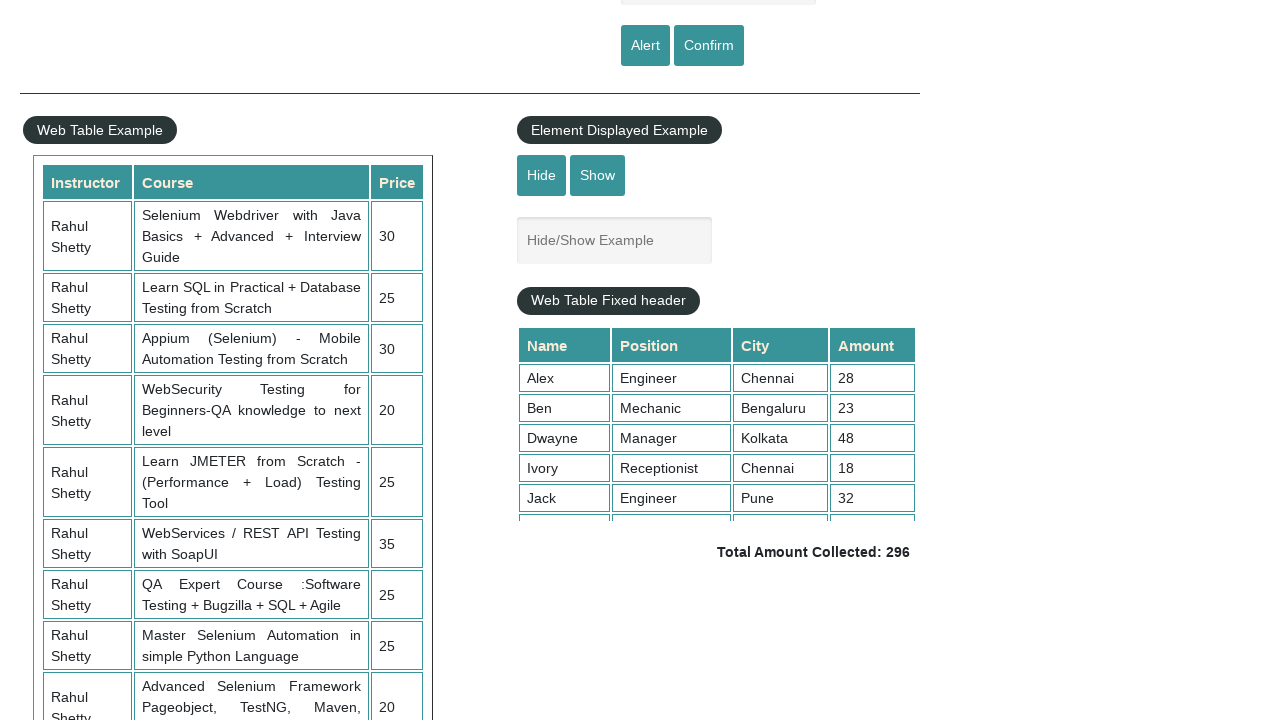

Waited 2 seconds for page to settle after scrolling
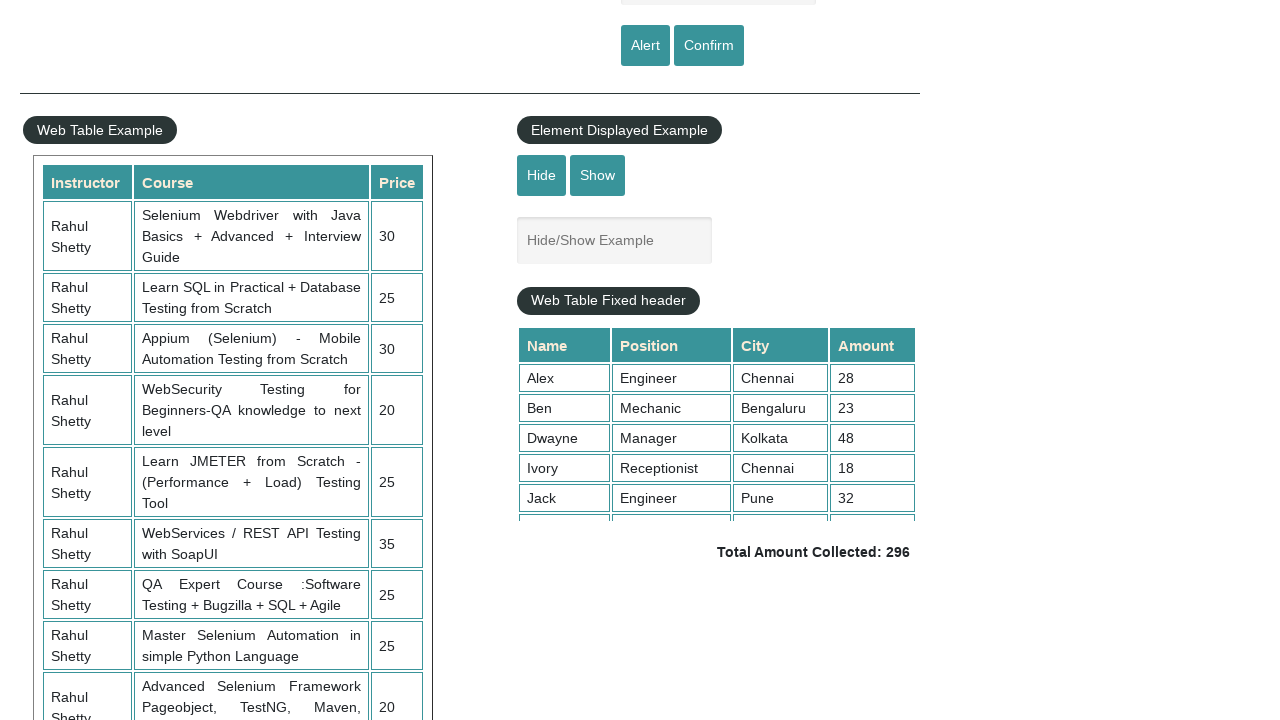

Scrolled within the fixed header table to position 5000
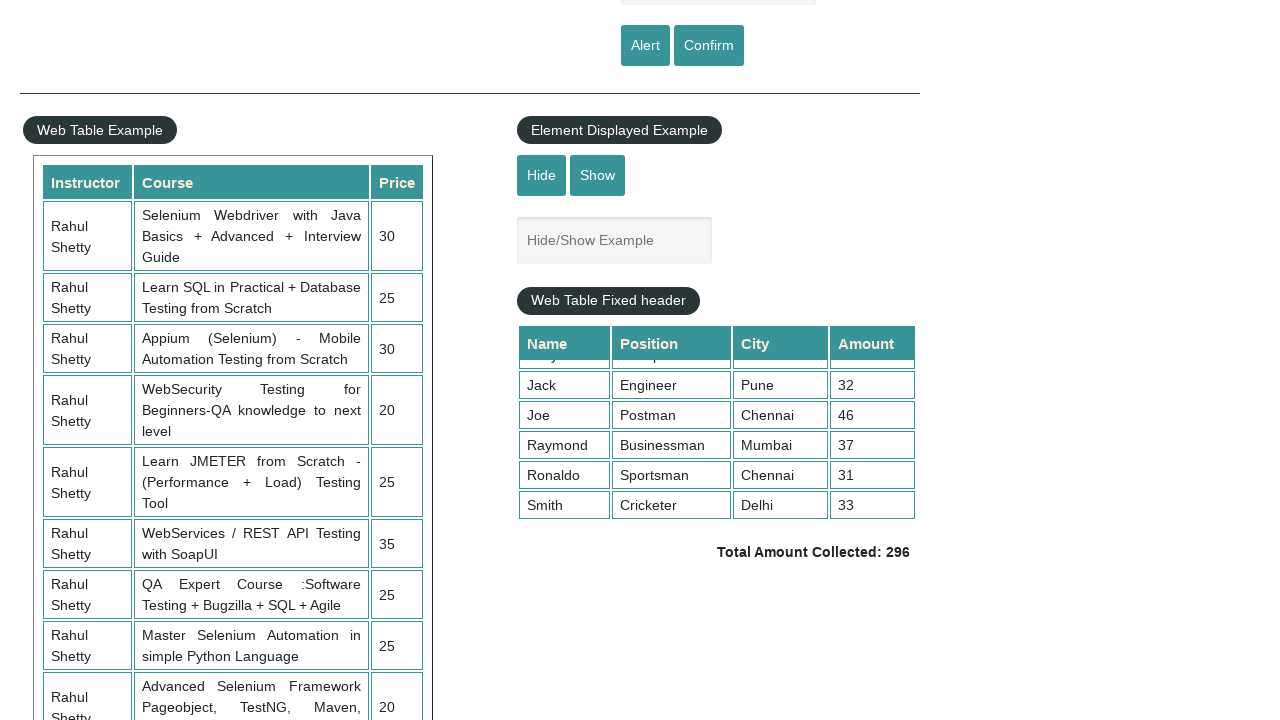

Retrieved all values from the 4th column of the product table
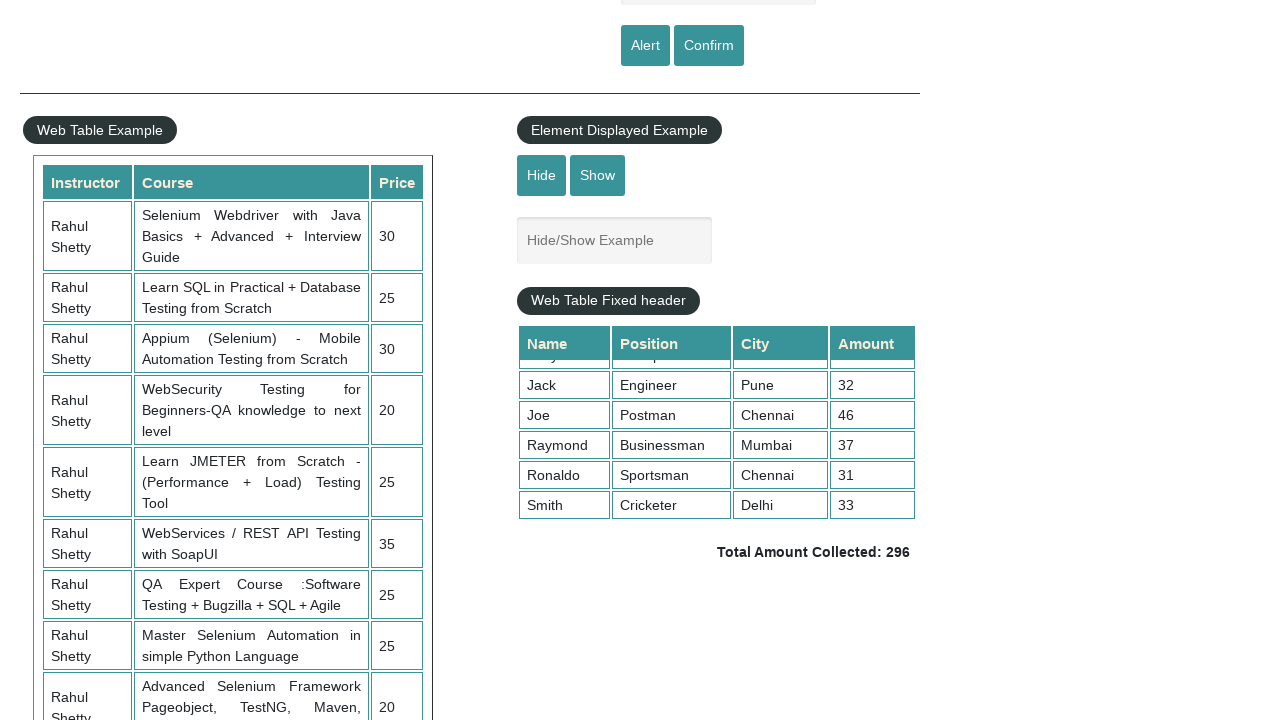

Calculated sum of table column values: 296
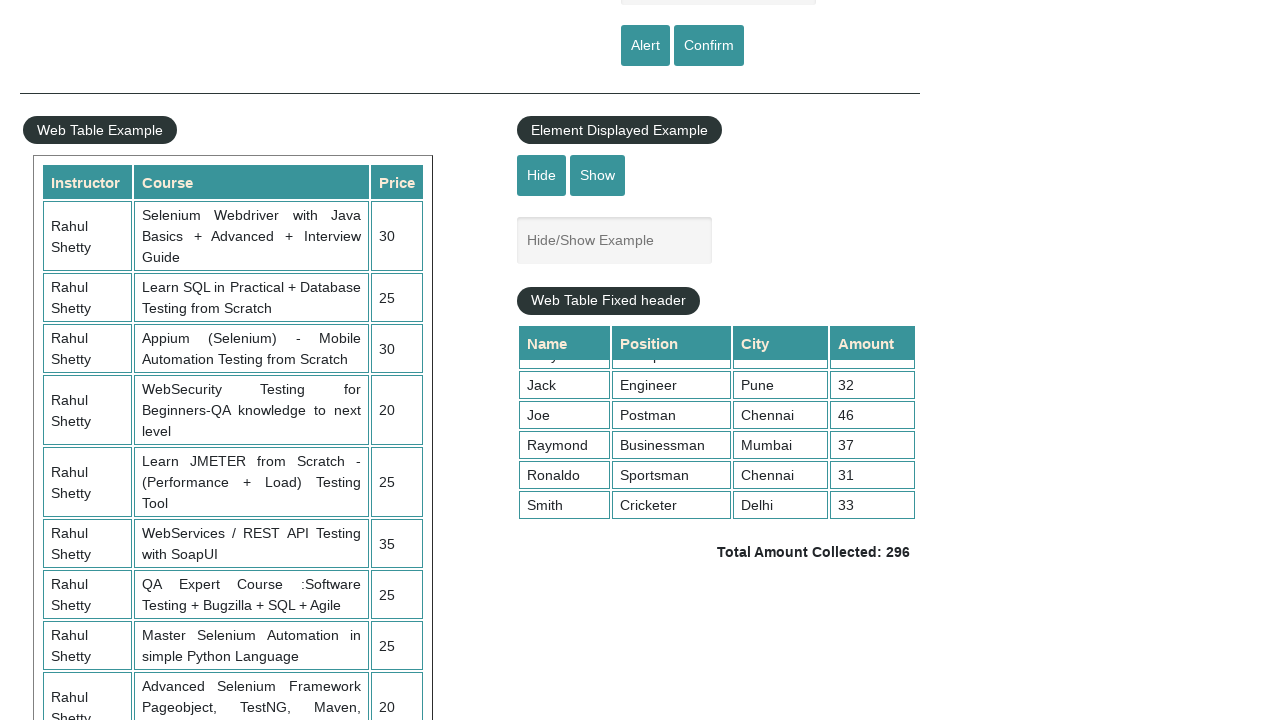

Retrieved displayed total amount text
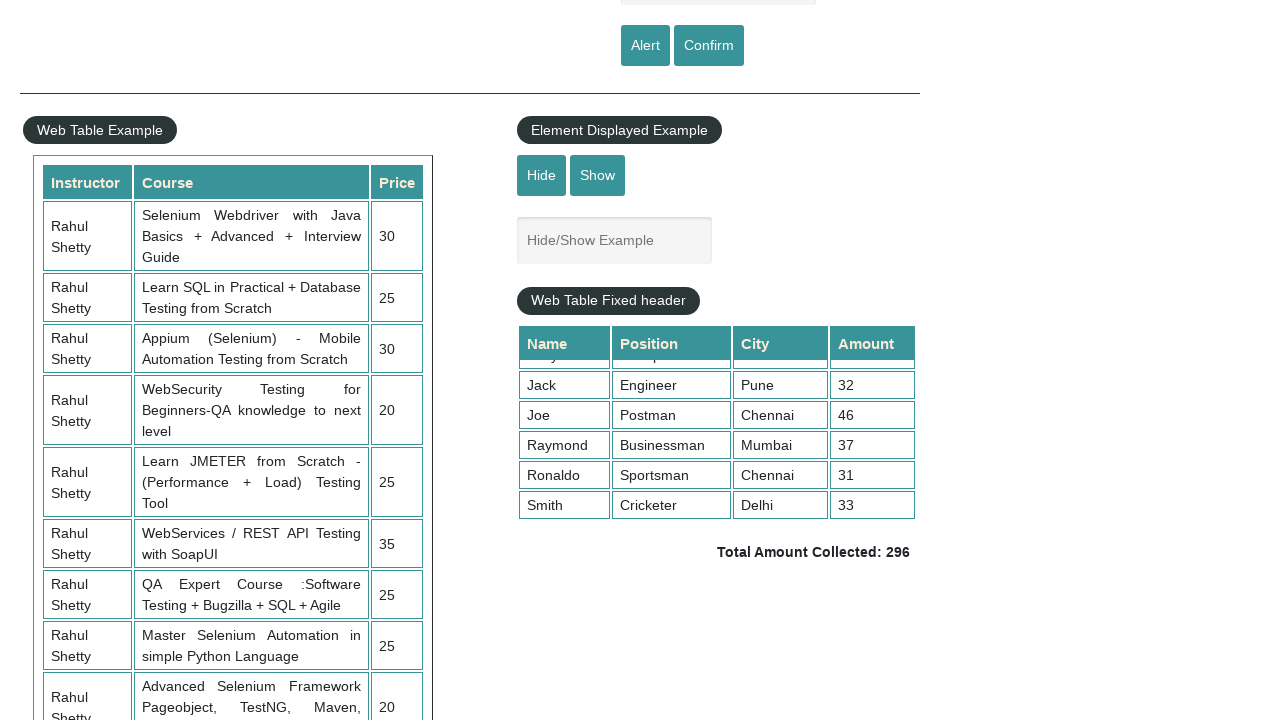

Parsed displayed total amount: 296
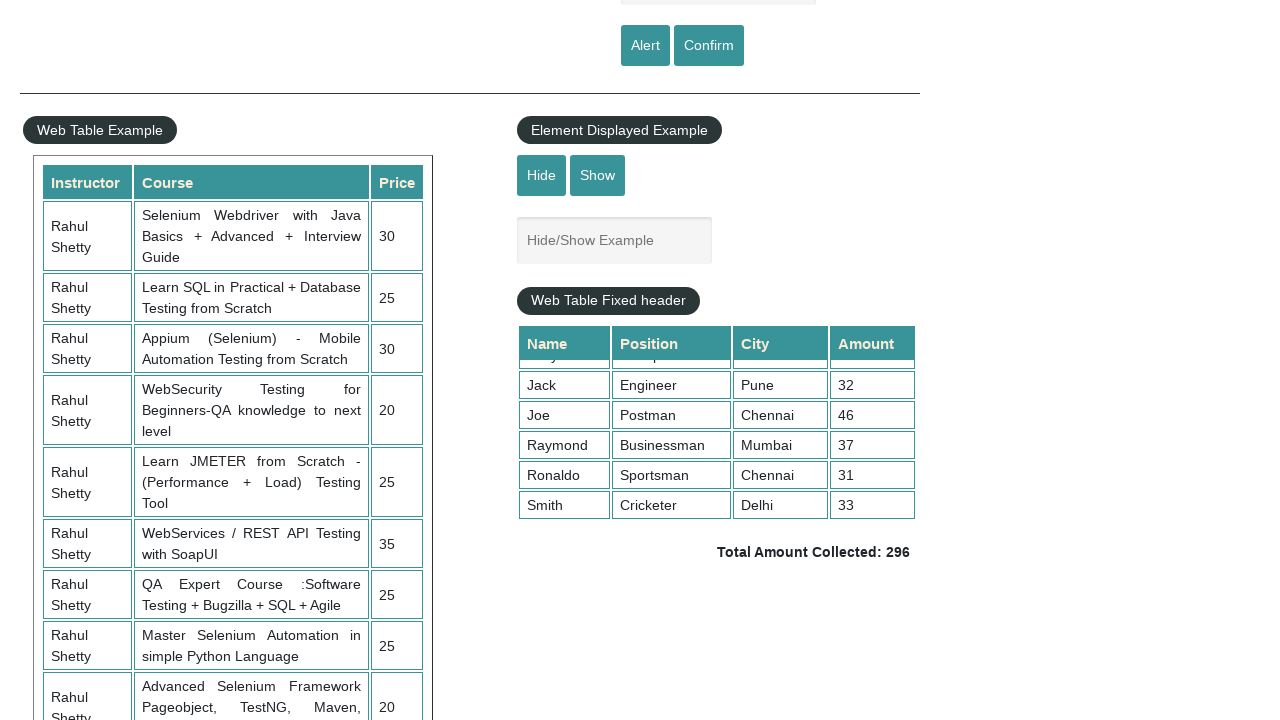

Verified calculated sum (296) matches displayed total (296)
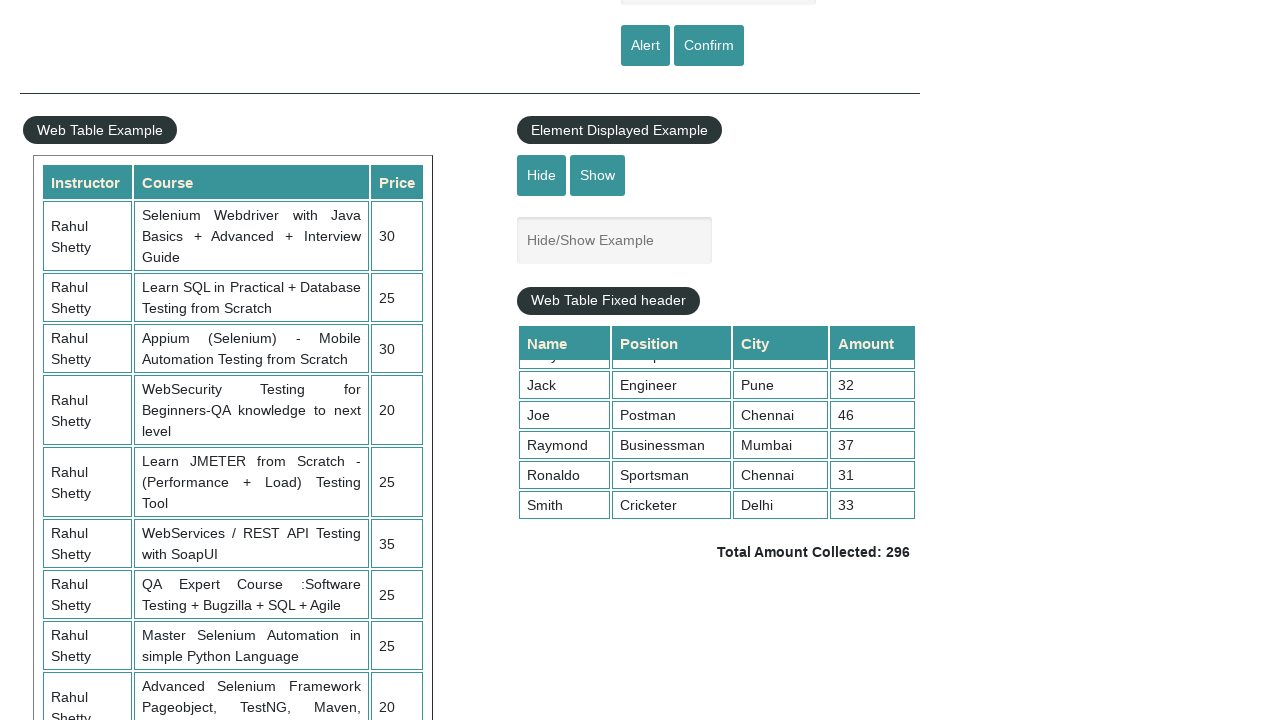

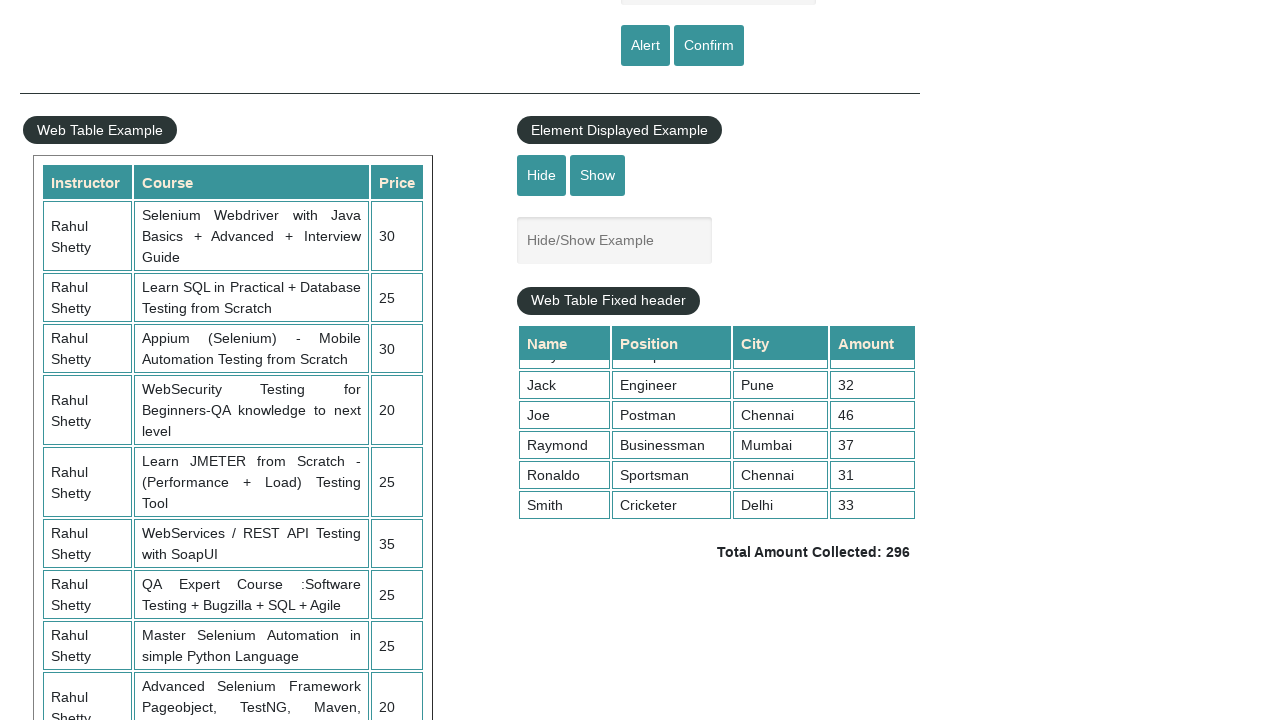